Tests dynamic control removal using fluent wait pattern by clicking Remove button and waiting for confirmation message

Starting URL: https://the-internet.herokuapp.com/dynamic_controls

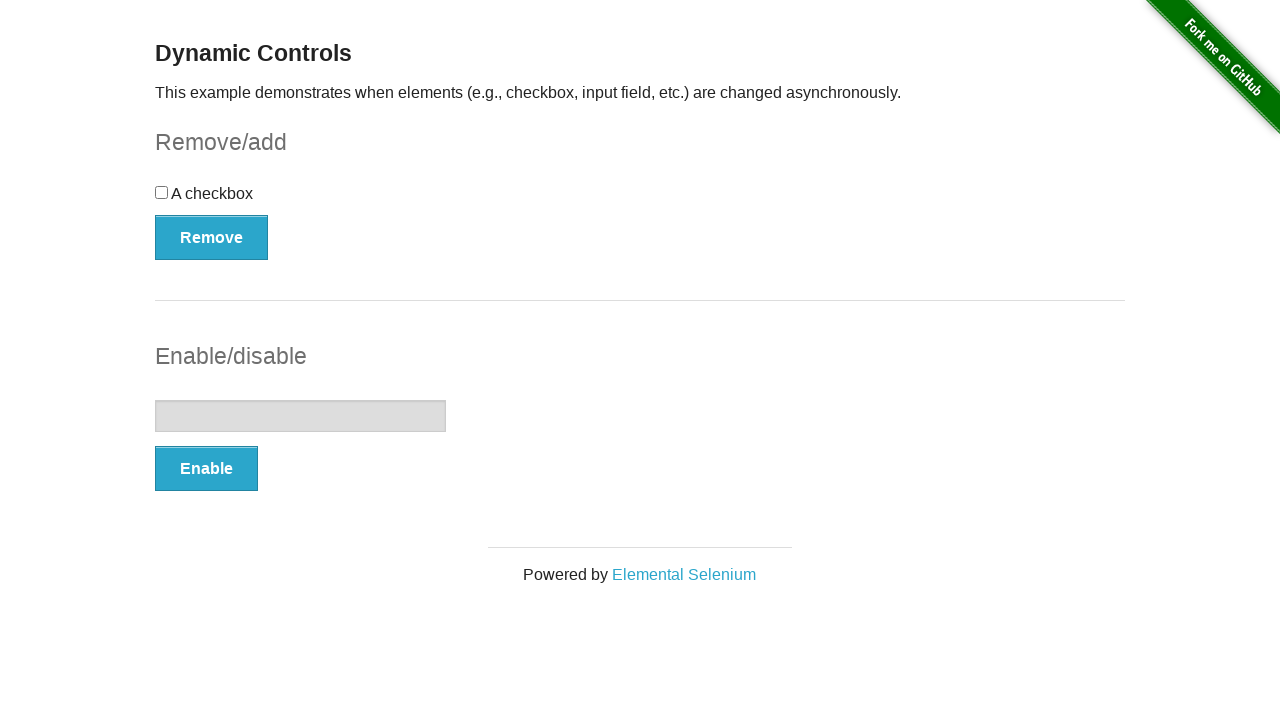

Clicked Remove button to trigger dynamic control removal at (212, 237) on xpath=//button[text()='Remove']
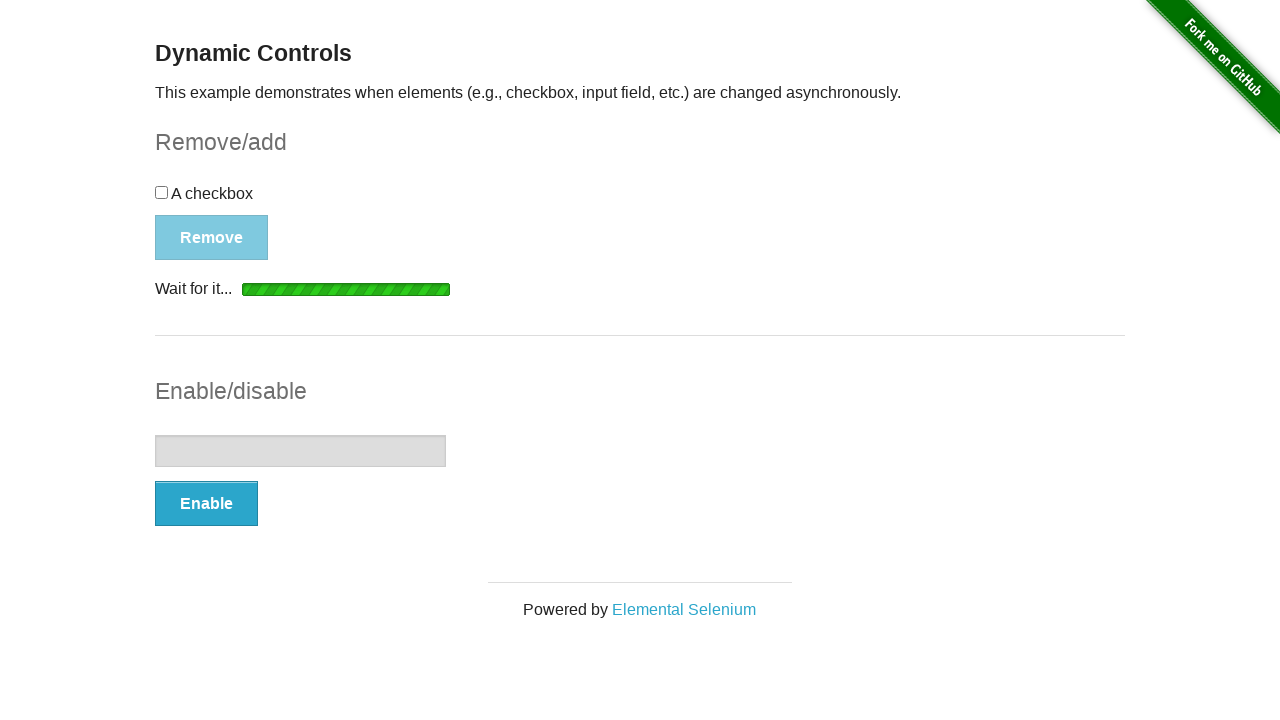

Waited for confirmation message to become visible
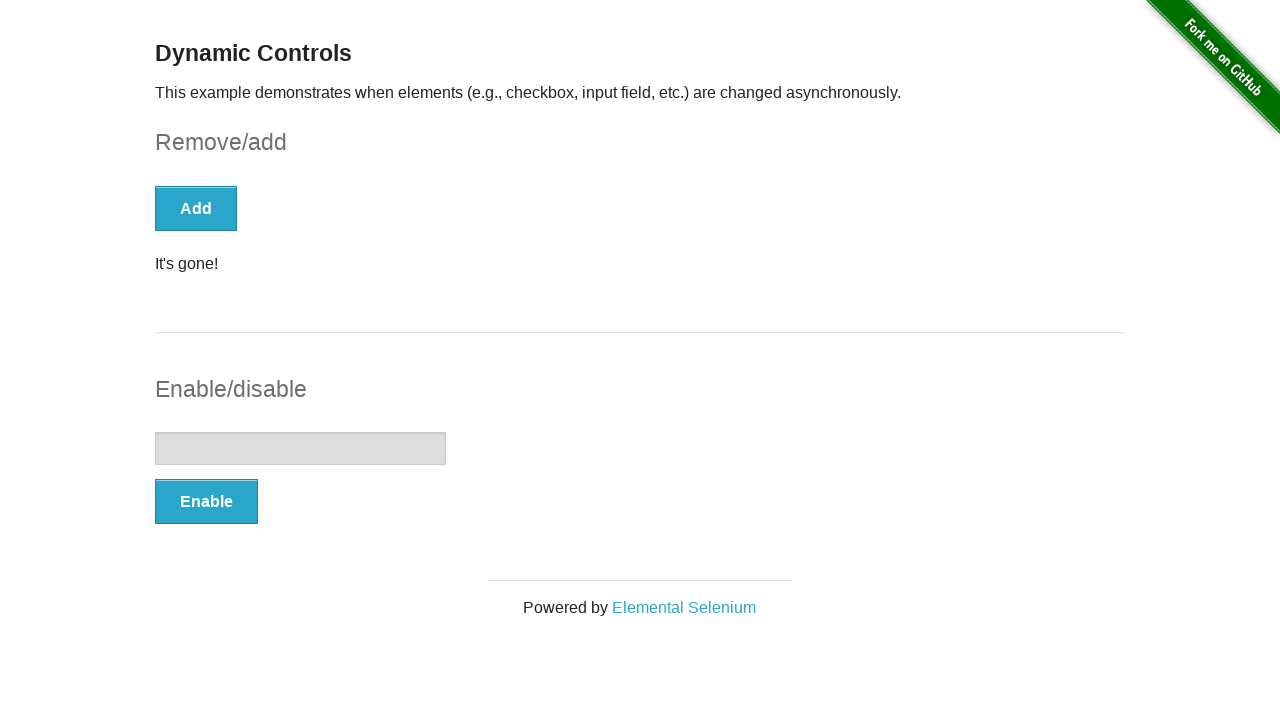

Located the confirmation message element
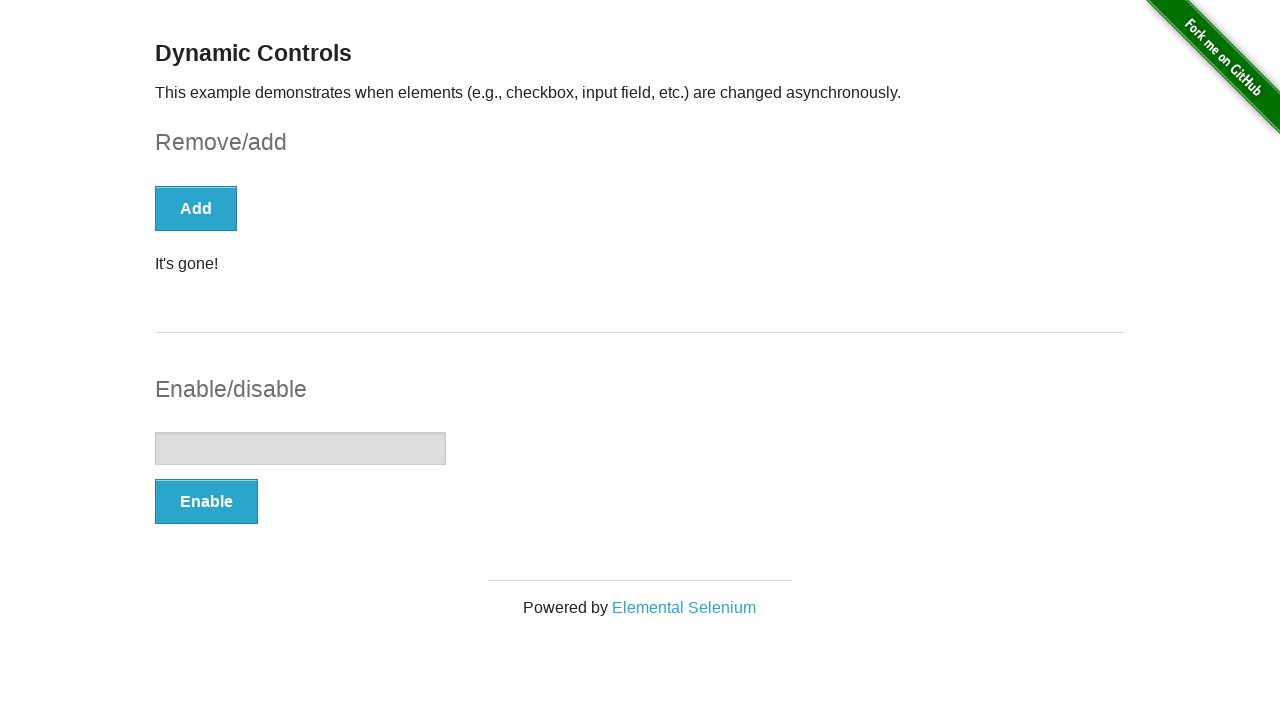

Verified confirmation message displays 'It's gone!'
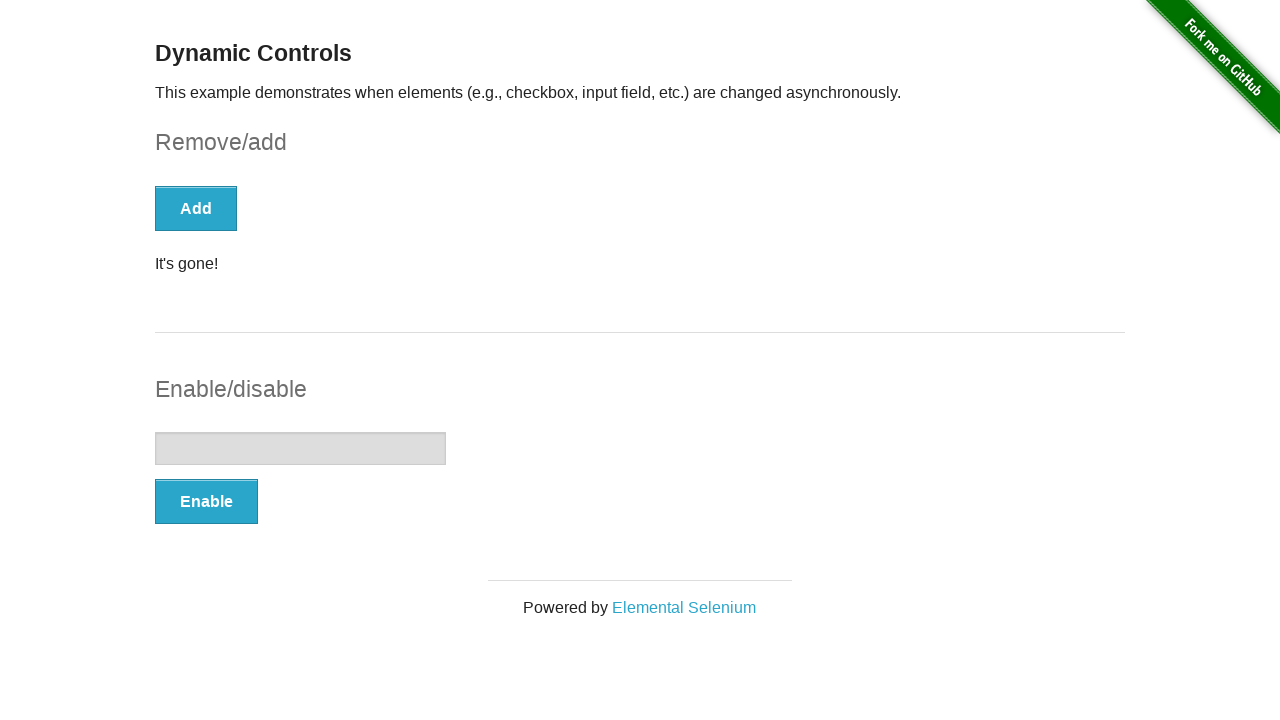

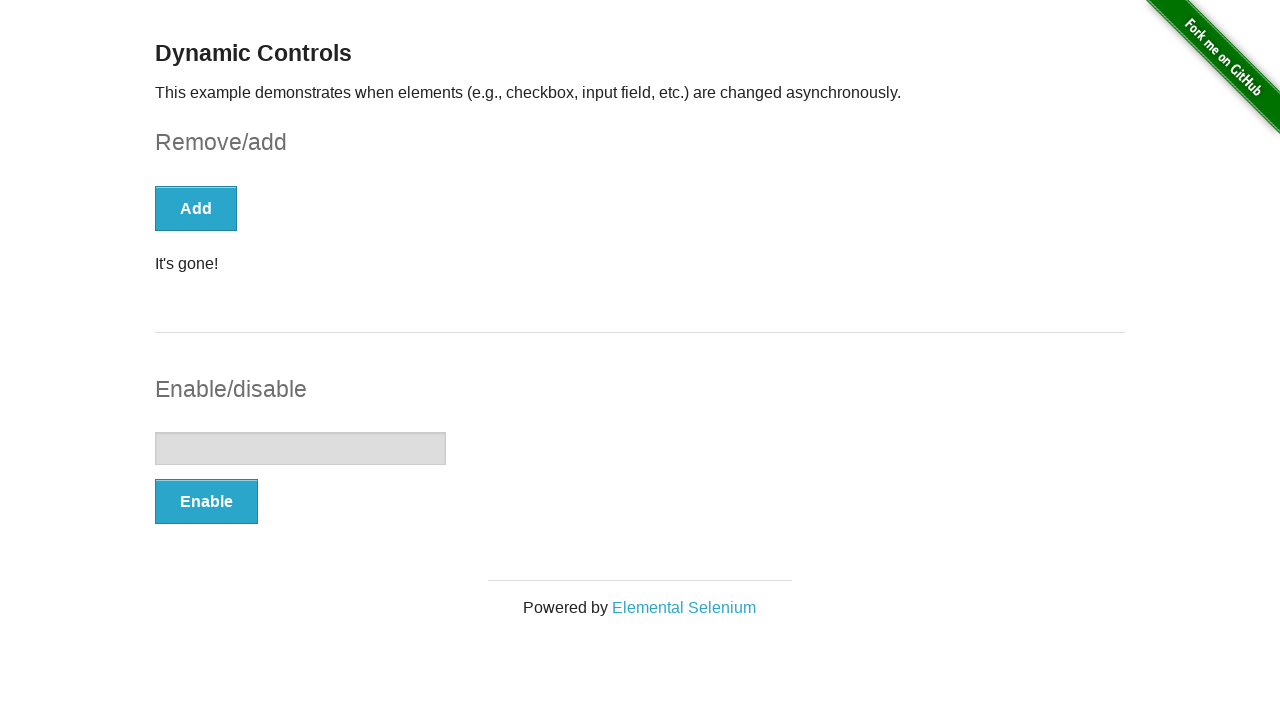